Tests showing and hiding elements by clicking show/hide buttons and verifying the visibility state of a text box element

Starting URL: https://rahulshettyacademy.com/AutomationPractice/

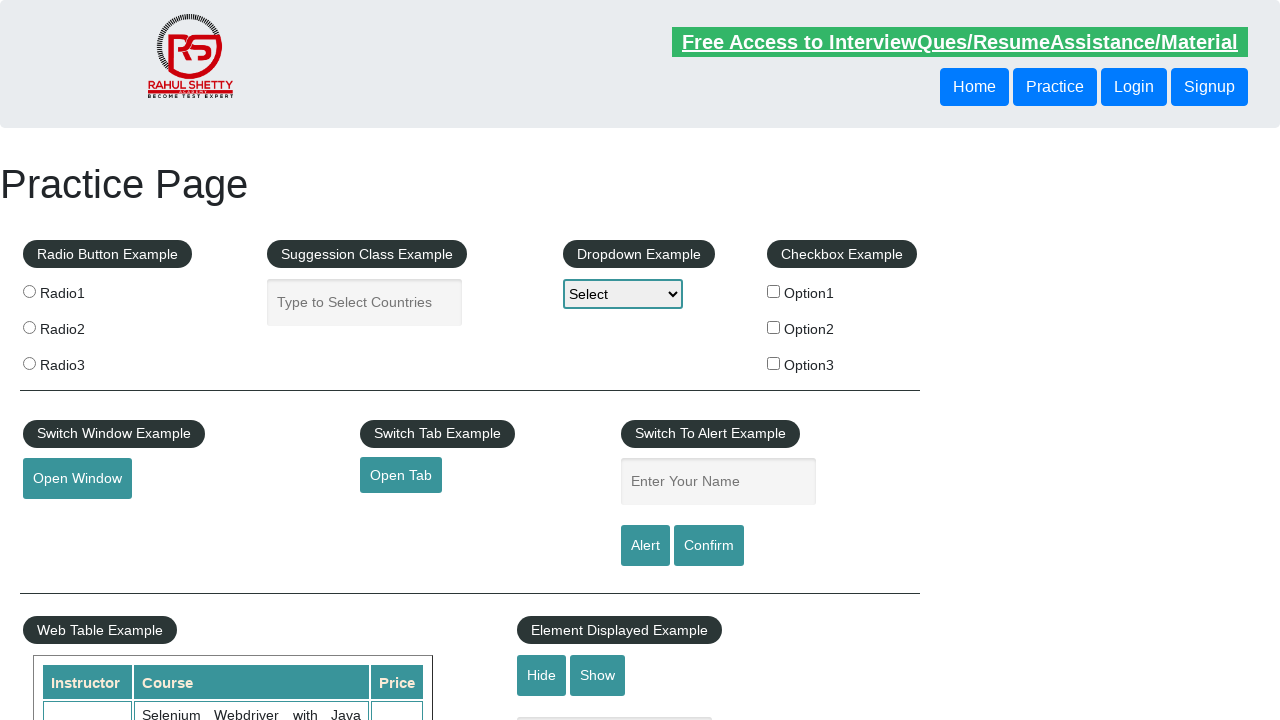

Clicked 'Show TextBox' button to display the hidden element at (598, 675) on #show-textbox
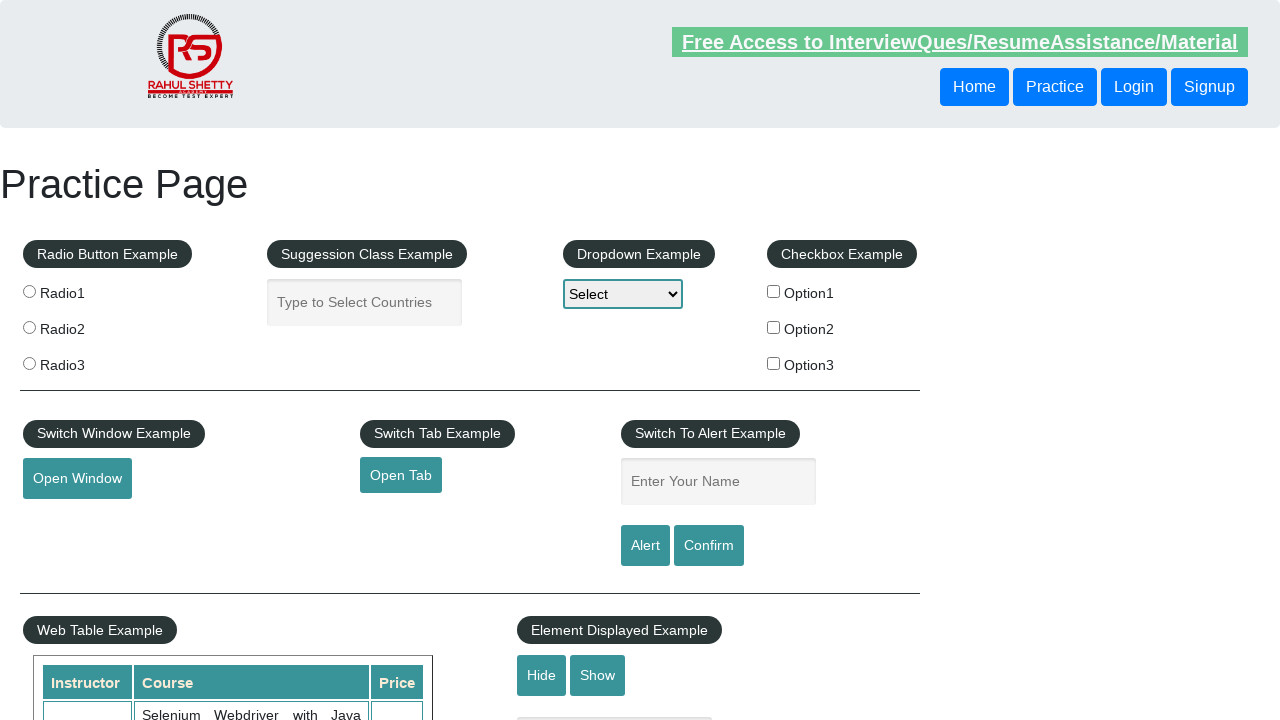

Verified that the text box element is now visible
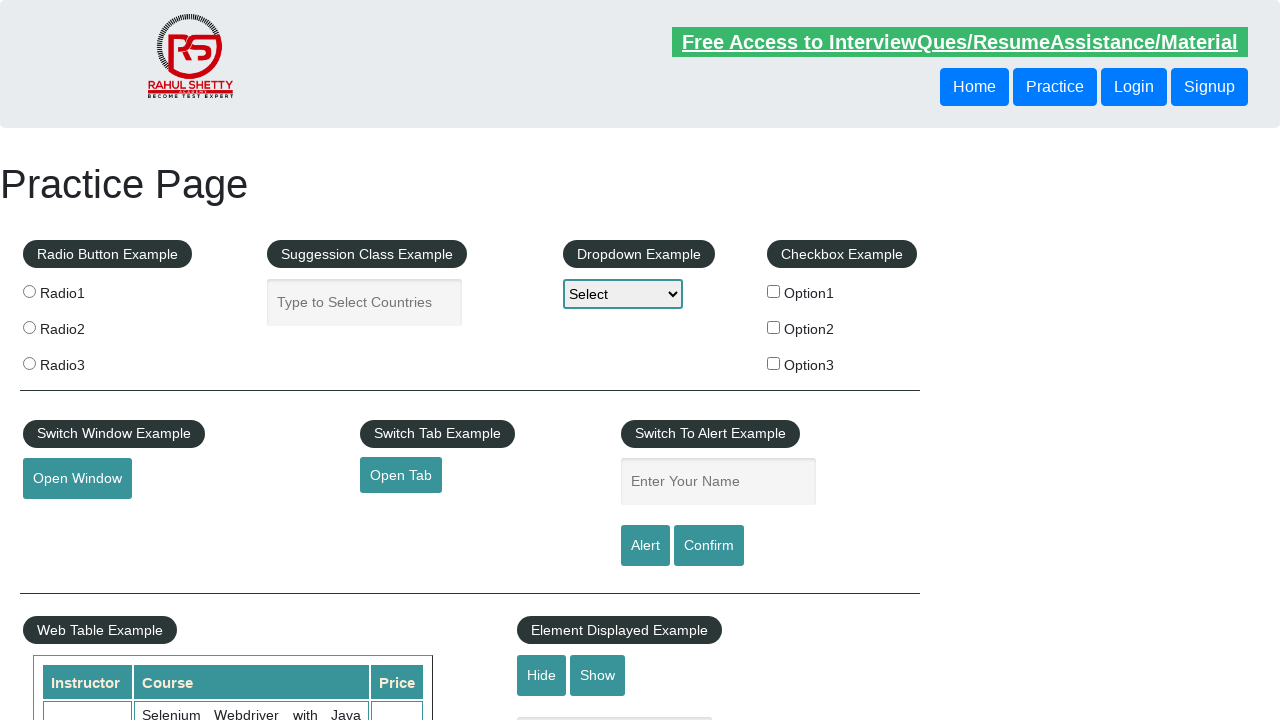

Clicked 'Hide TextBox' button to hide the element at (542, 675) on #hide-textbox
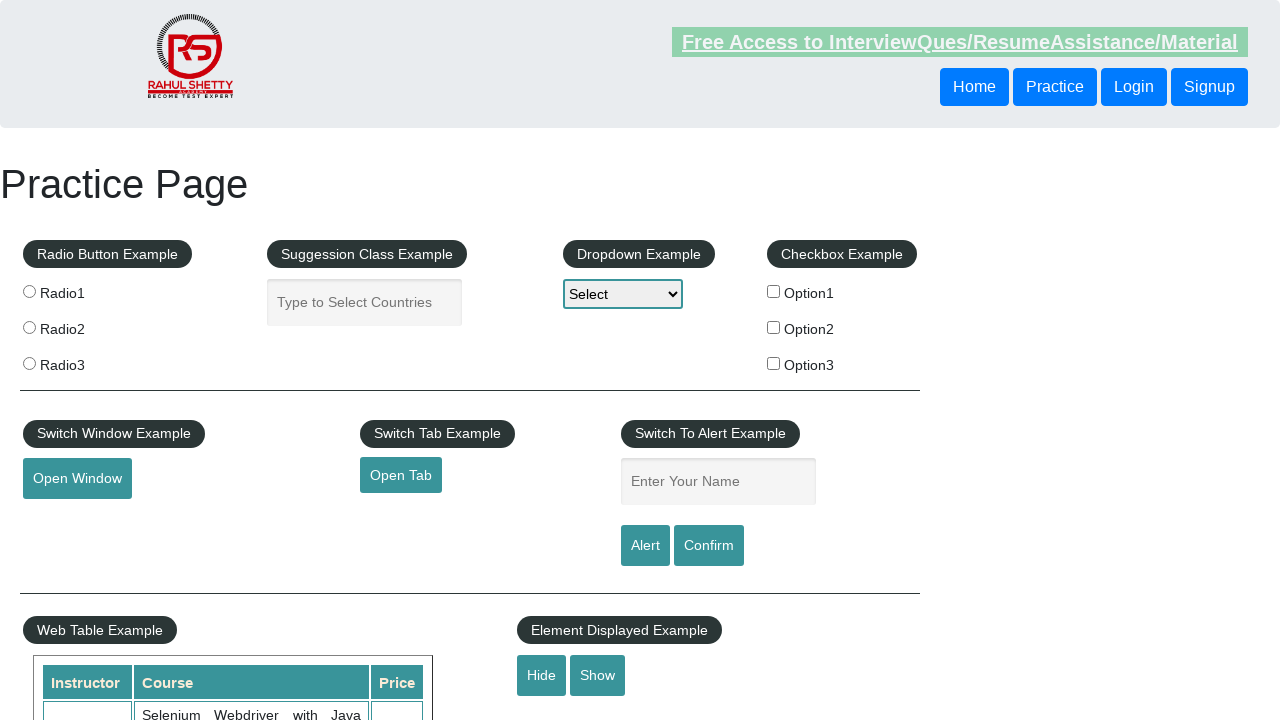

Verified that the text box element is now hidden
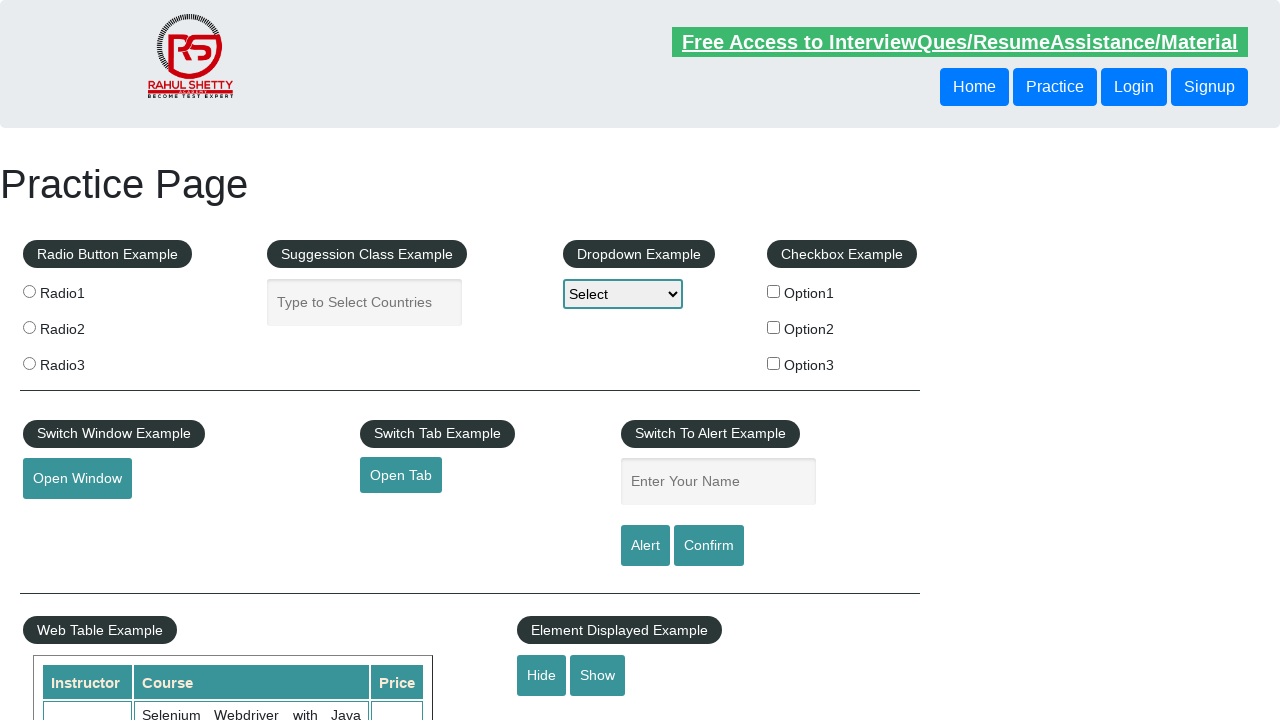

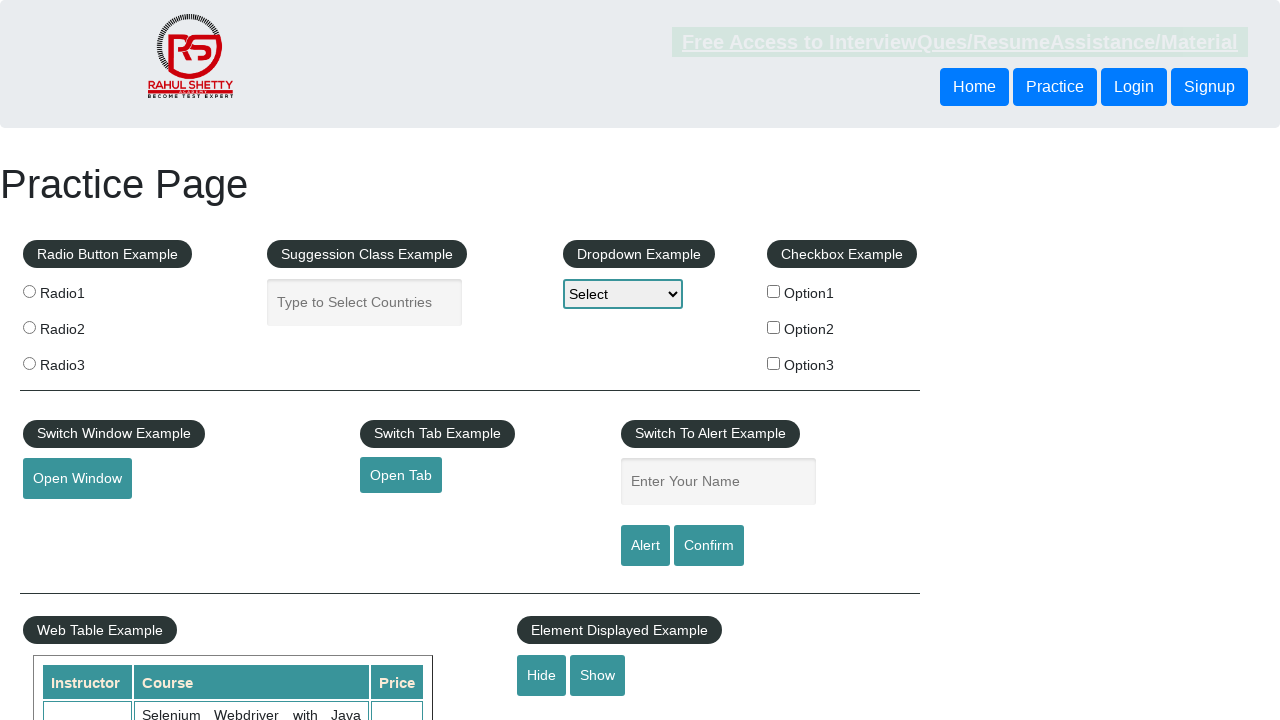